Navigates to the Automation Testing UK website and maximizes the browser window to verify the page loads successfully.

Starting URL: https://www.automationtesting.co.uk

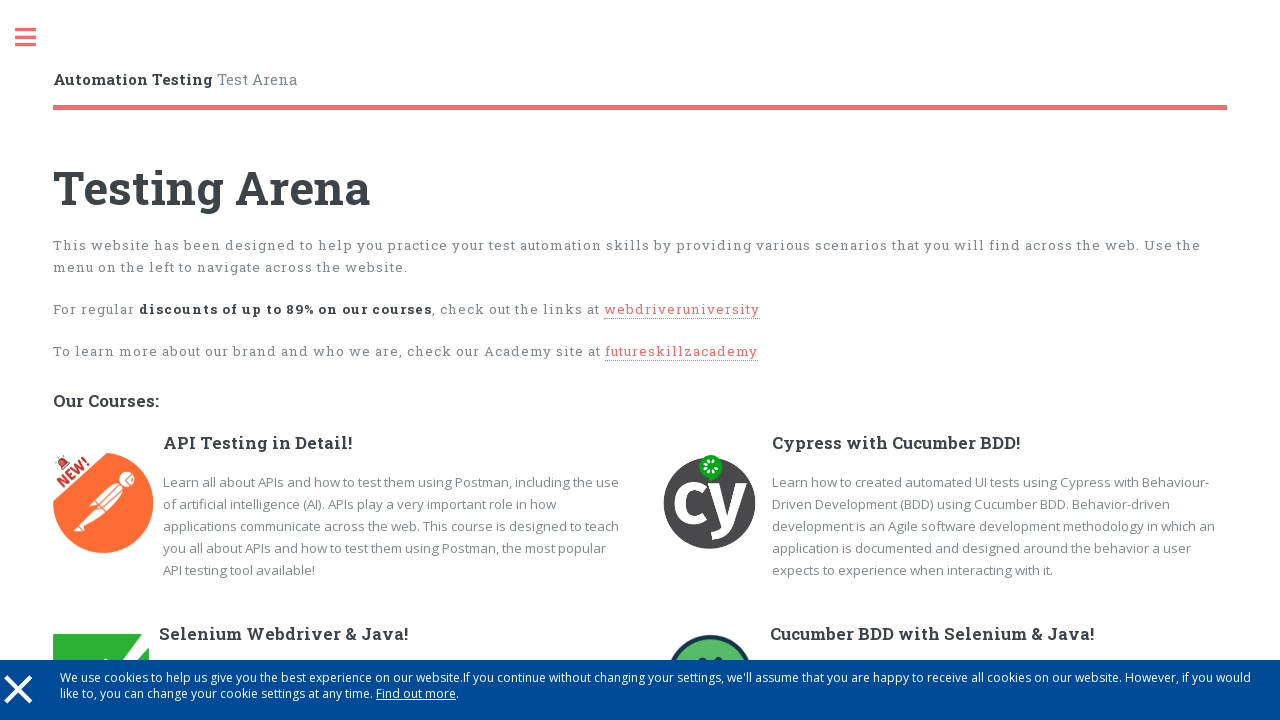

Set viewport size to 1920x1080 to maximize browser window
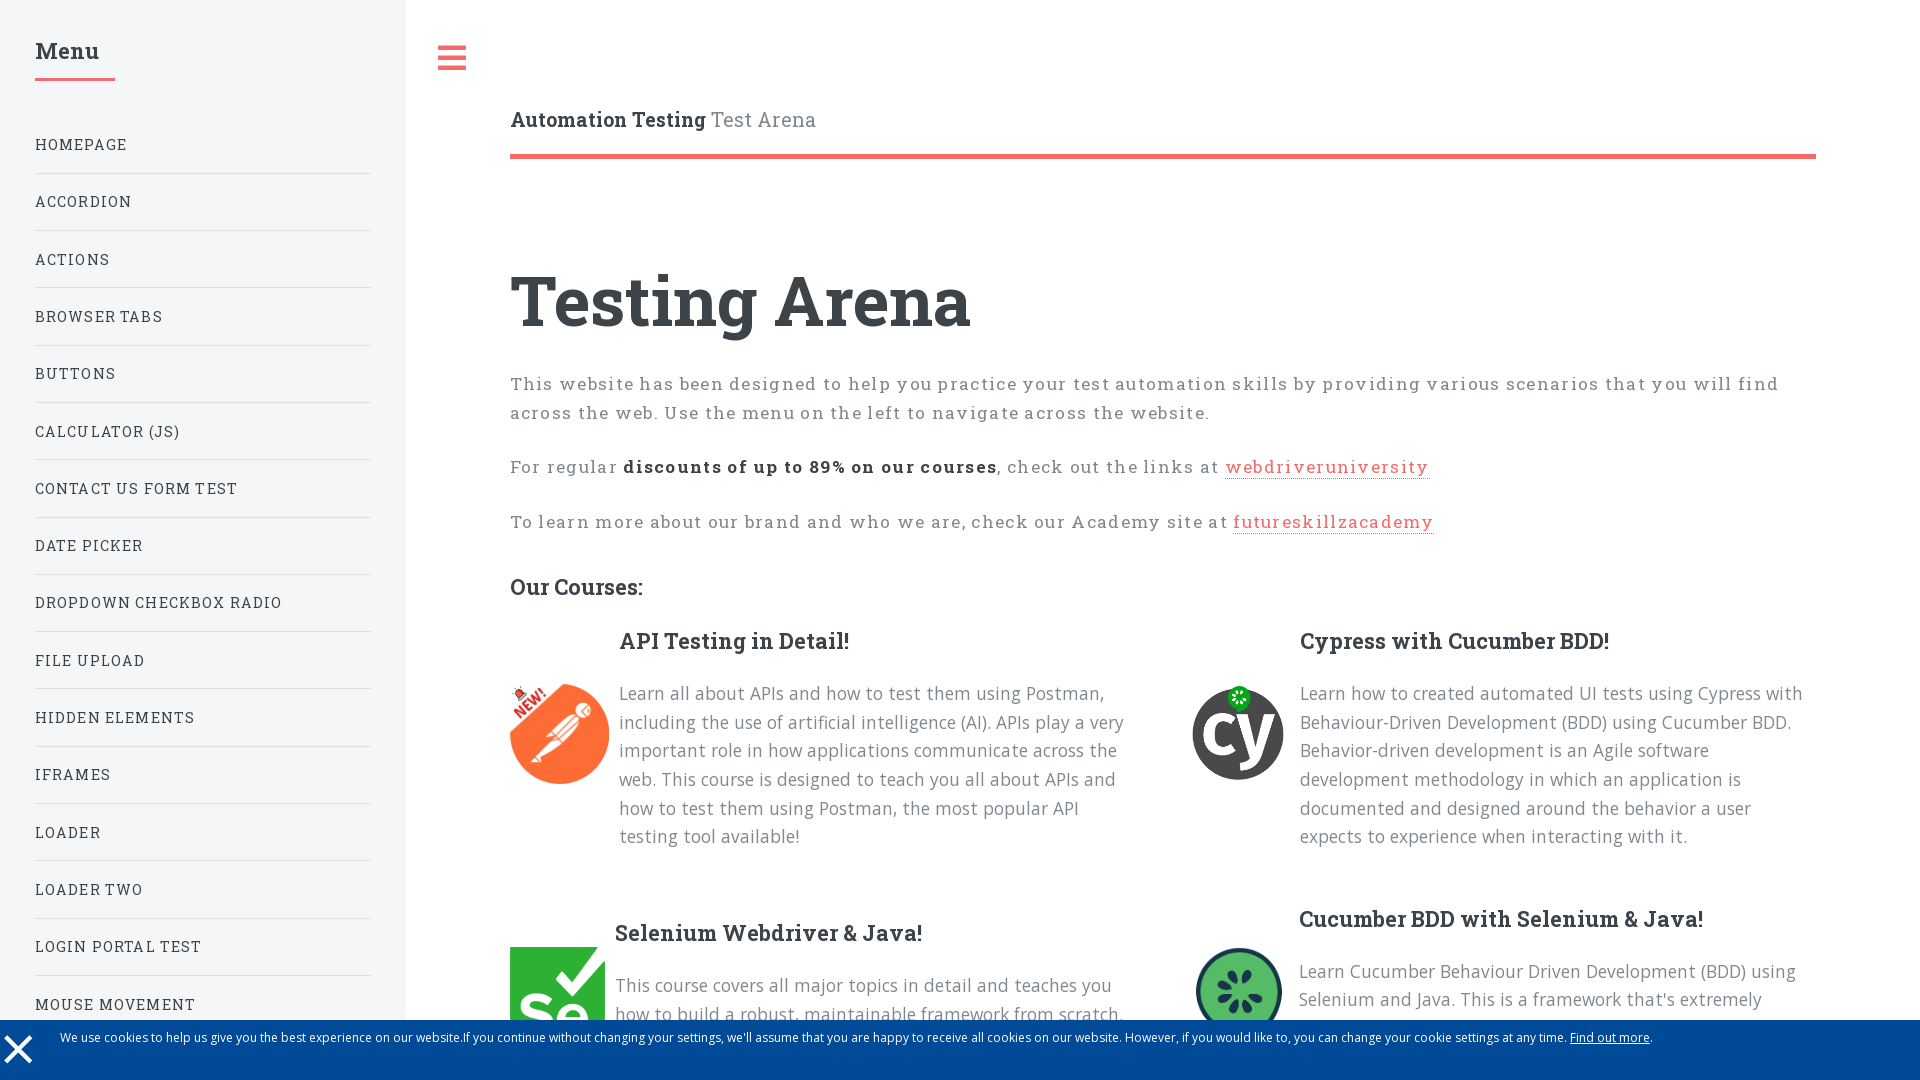

Automation Testing UK website page loaded successfully (domcontentloaded)
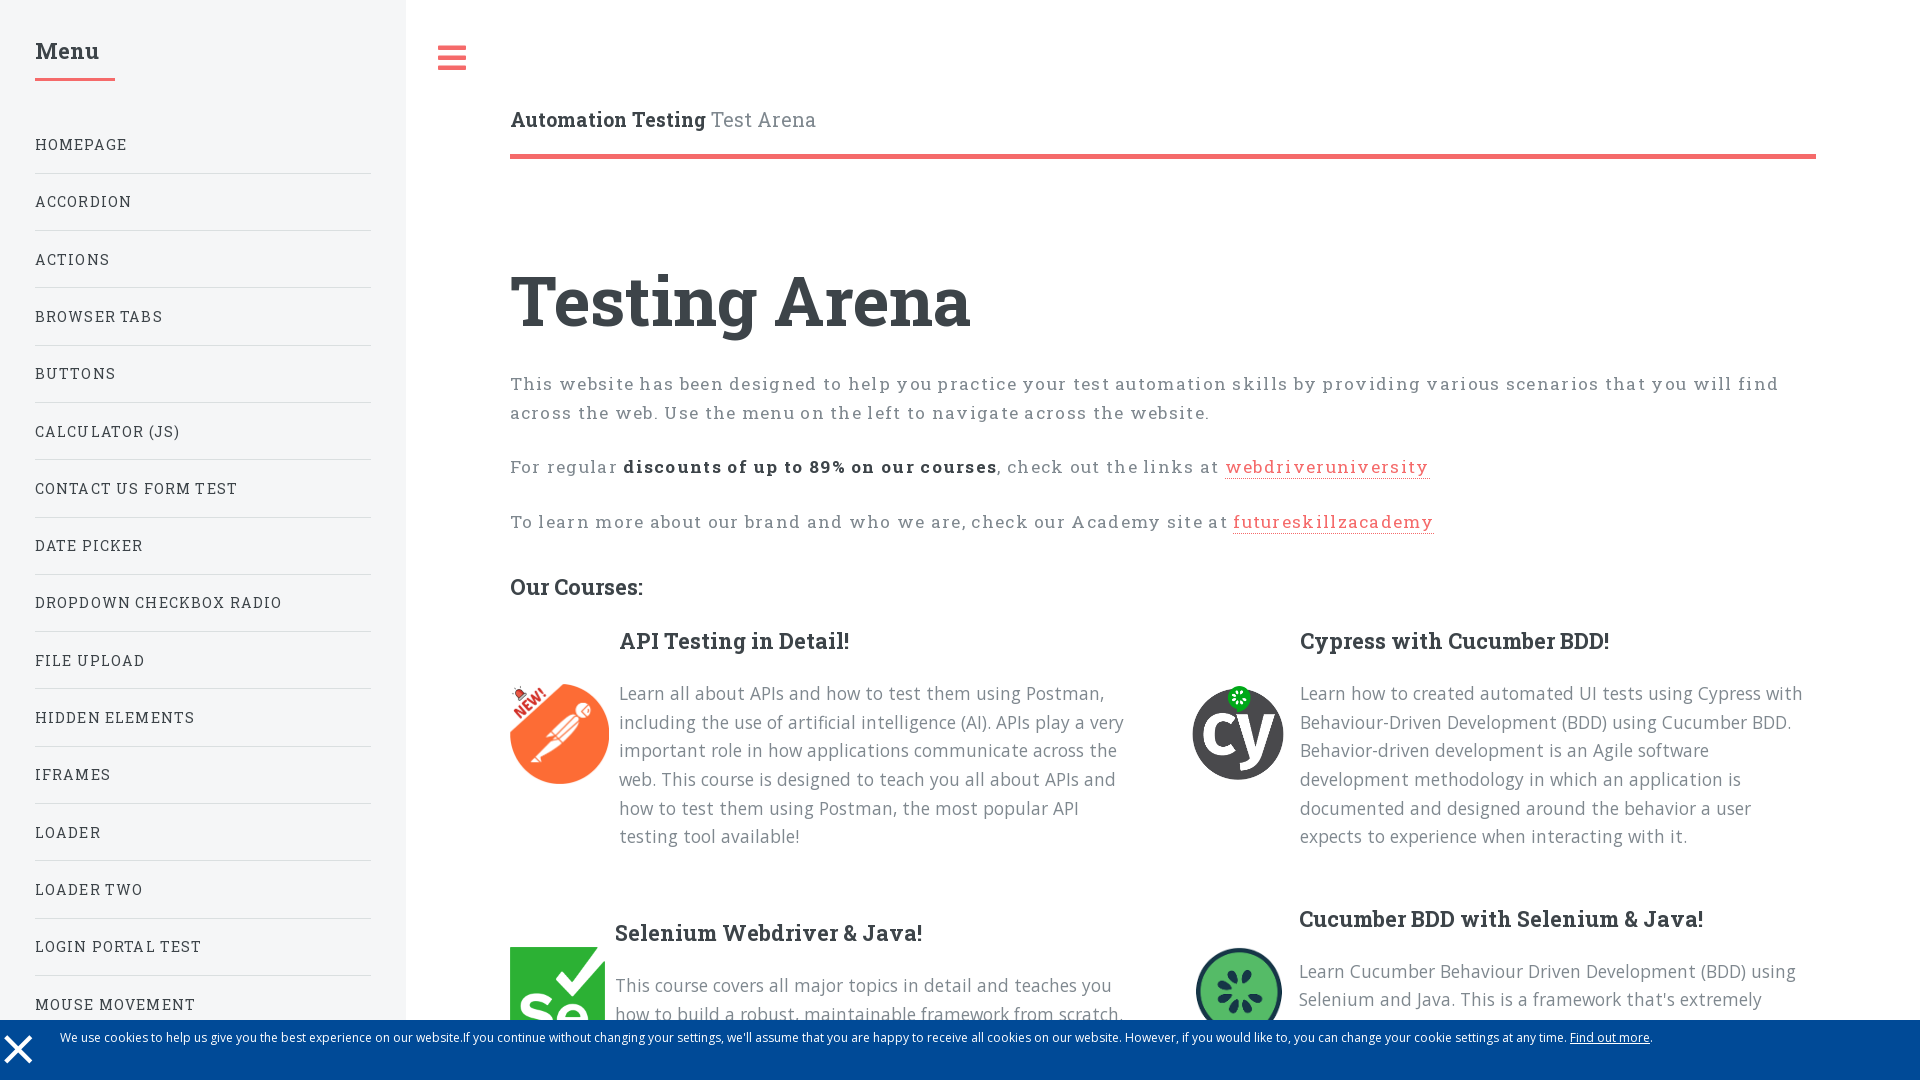

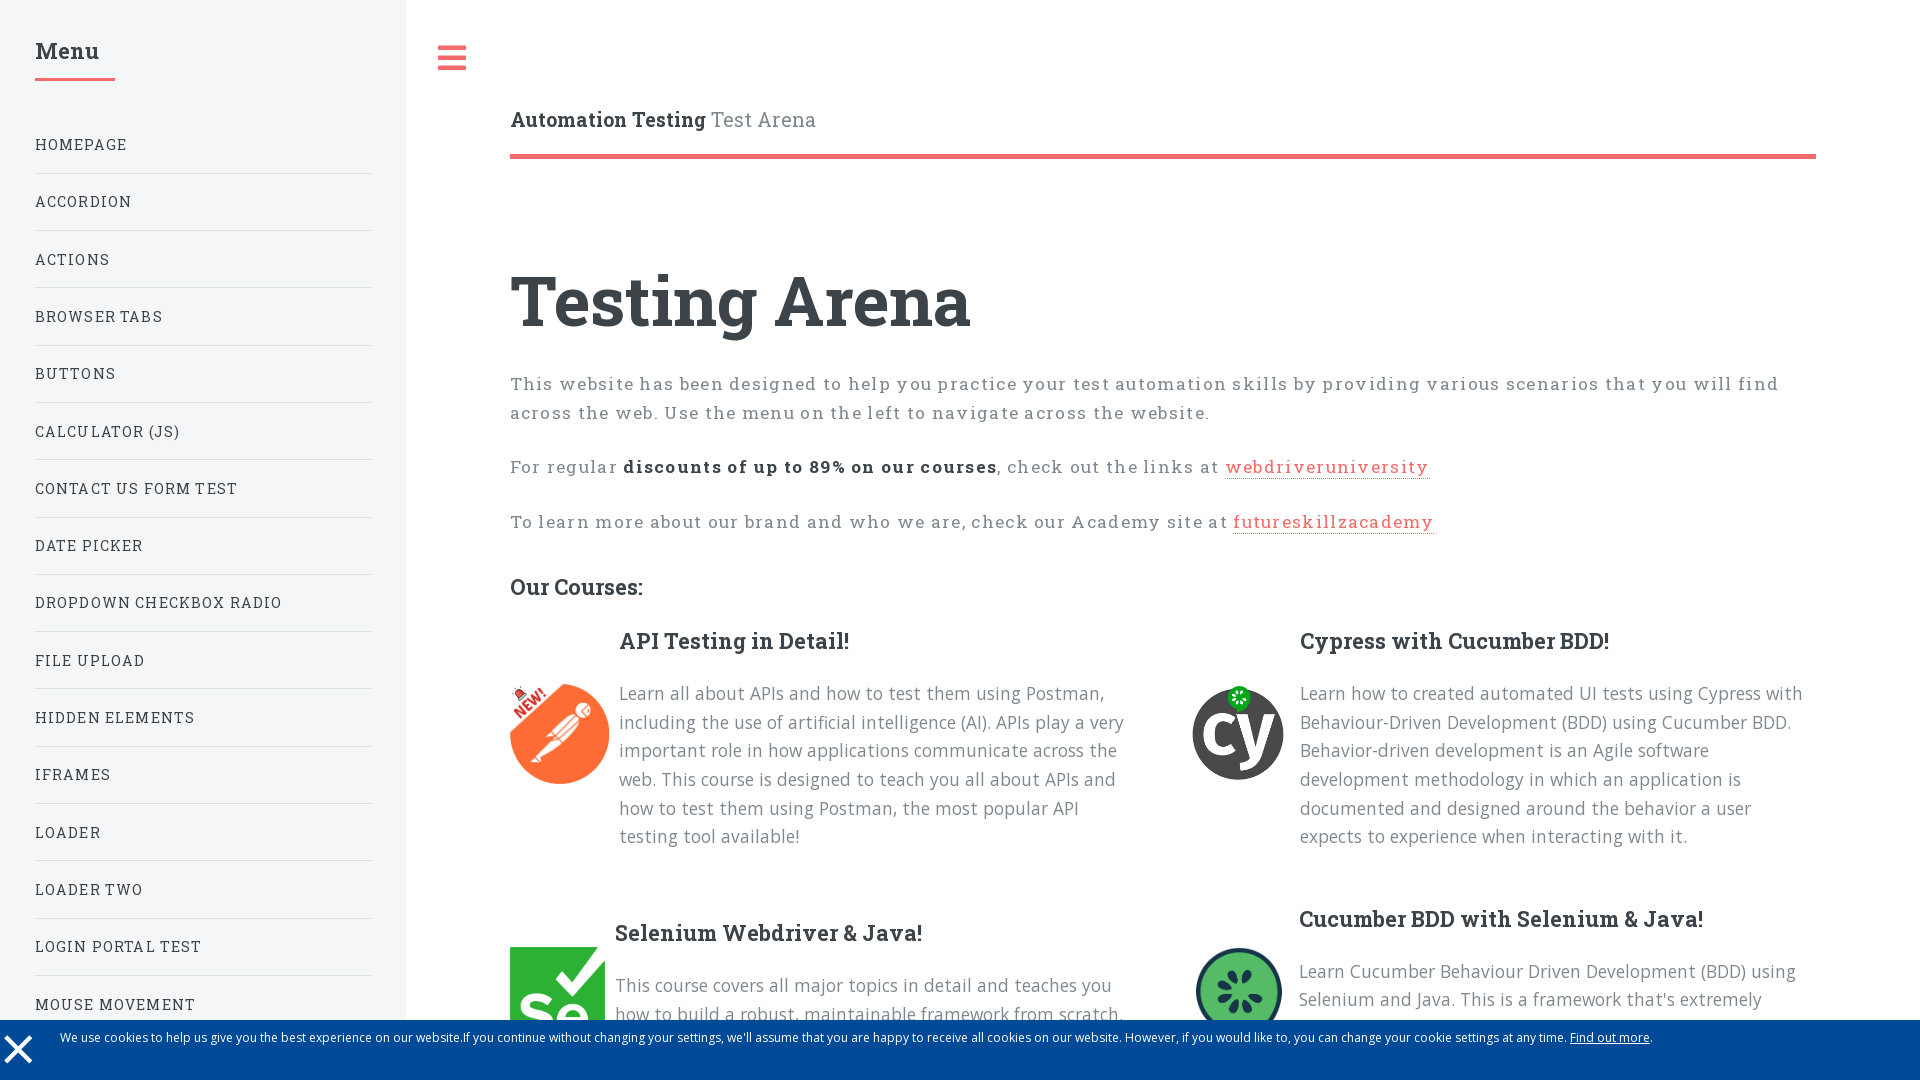